Tests prompt dialog by clicking a prompt button, entering text, and accepting the prompt

Starting URL: https://demoqa.com/alerts

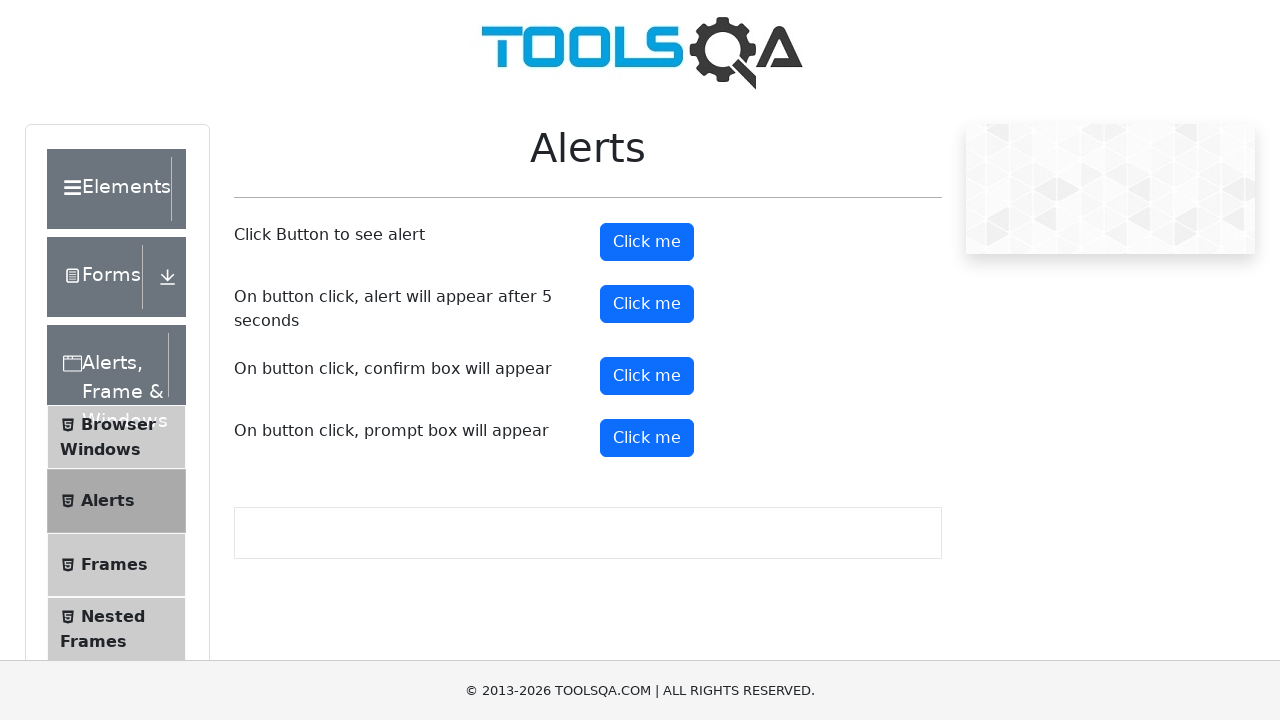

Set up dialog handler to accept prompt with text 'Swapnil'
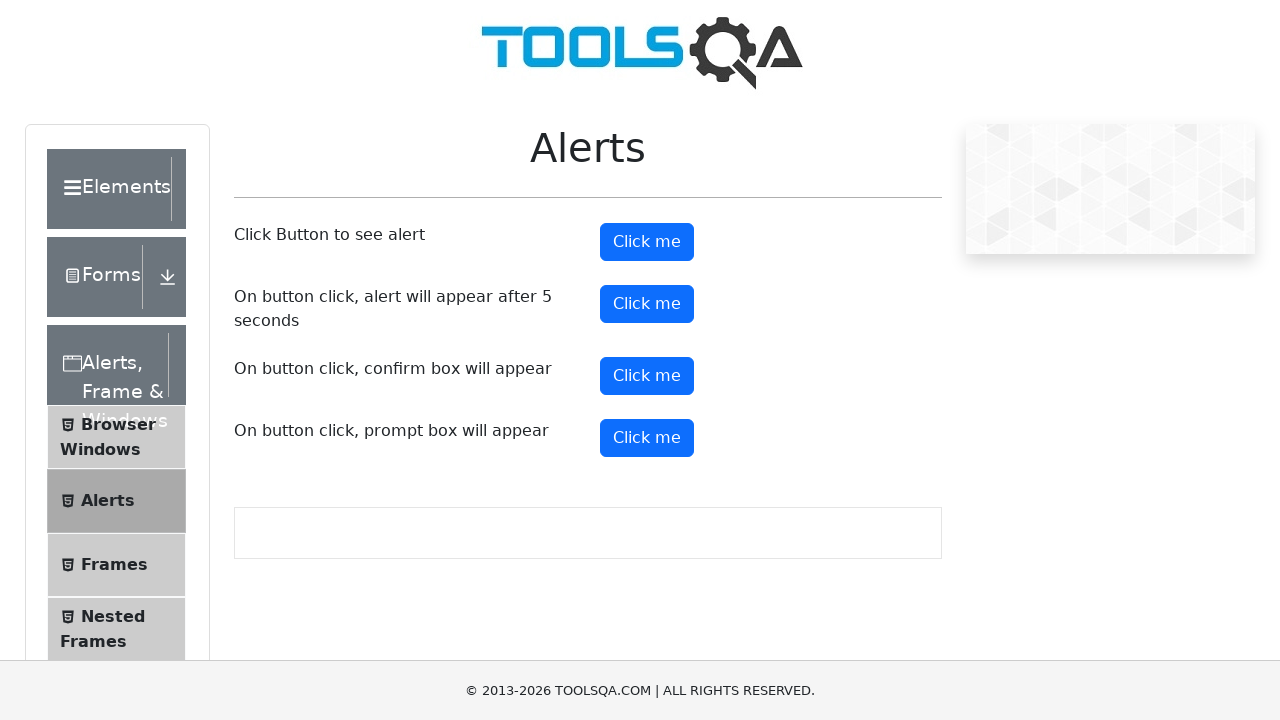

Clicked prompt button to trigger prompt dialog at (647, 438) on #promtButton
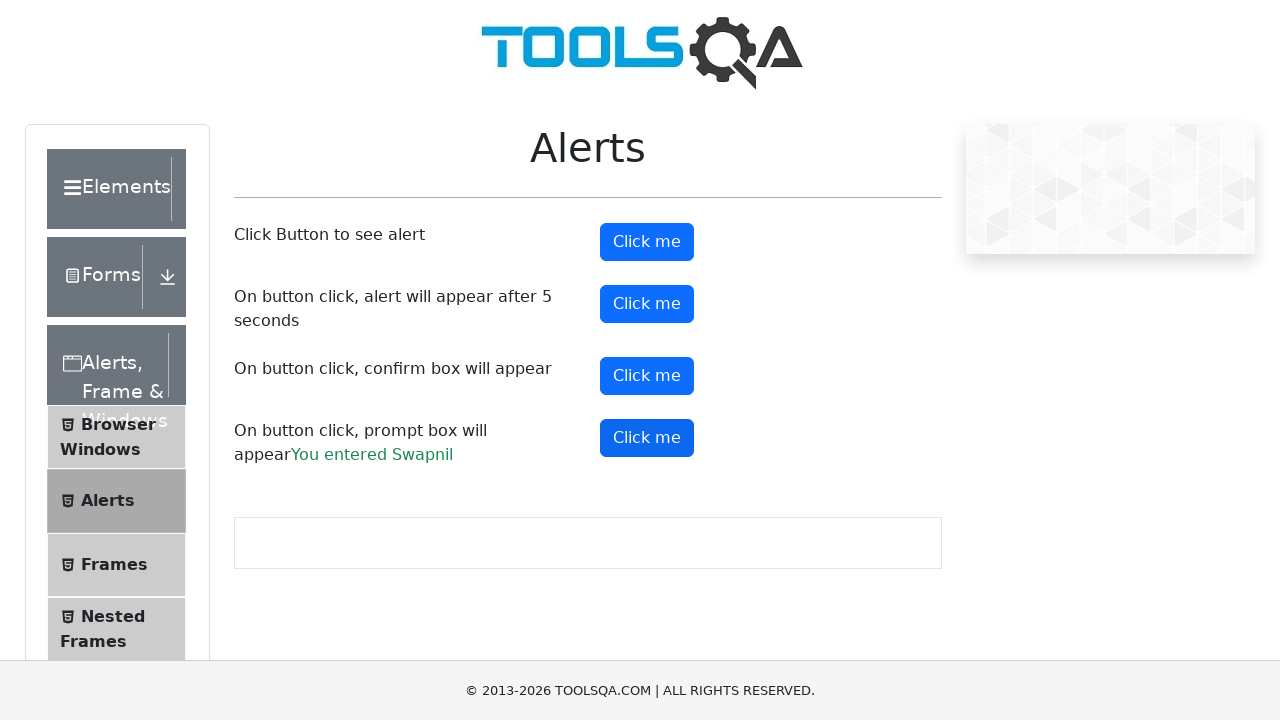

Waited 1000ms for prompt dialog to be handled
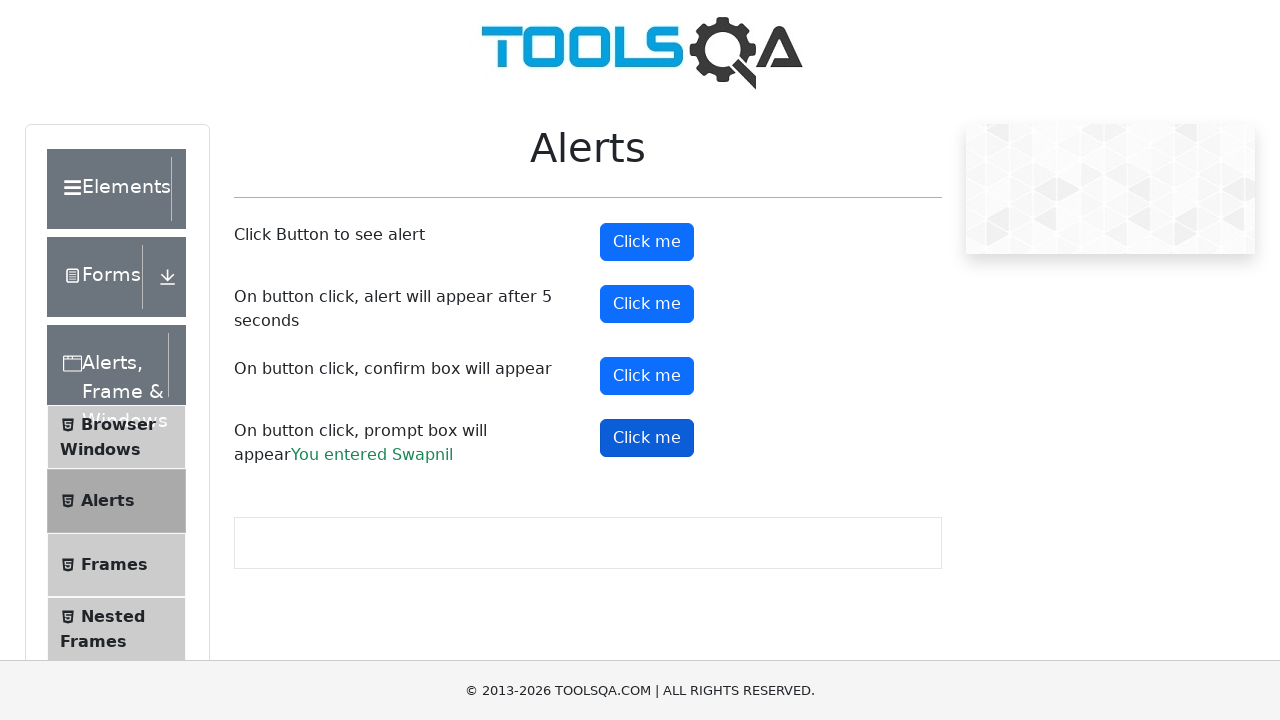

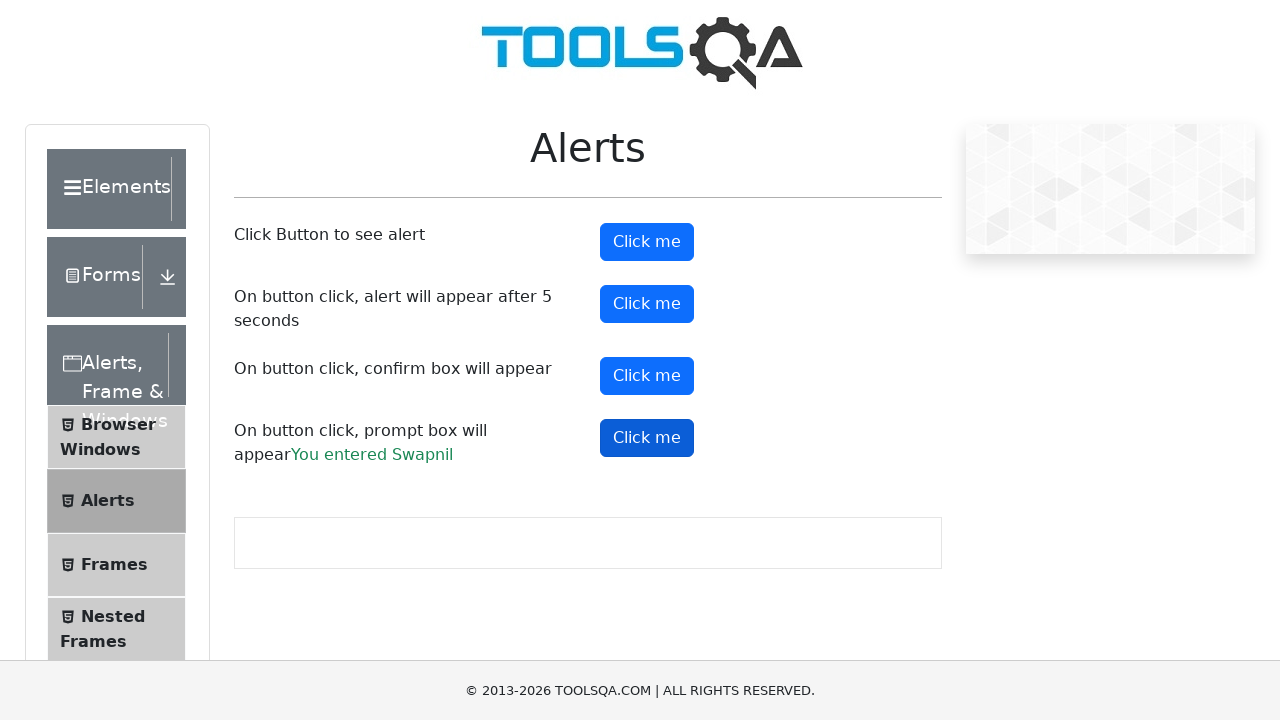